Tests an interactive math exercise by waiting for a price to reach 100, clicking a book button, calculating a logarithmic value based on displayed input, submitting the answer, and handling the resulting alert

Starting URL: http://suninjuly.github.io/explicit_wait2.html

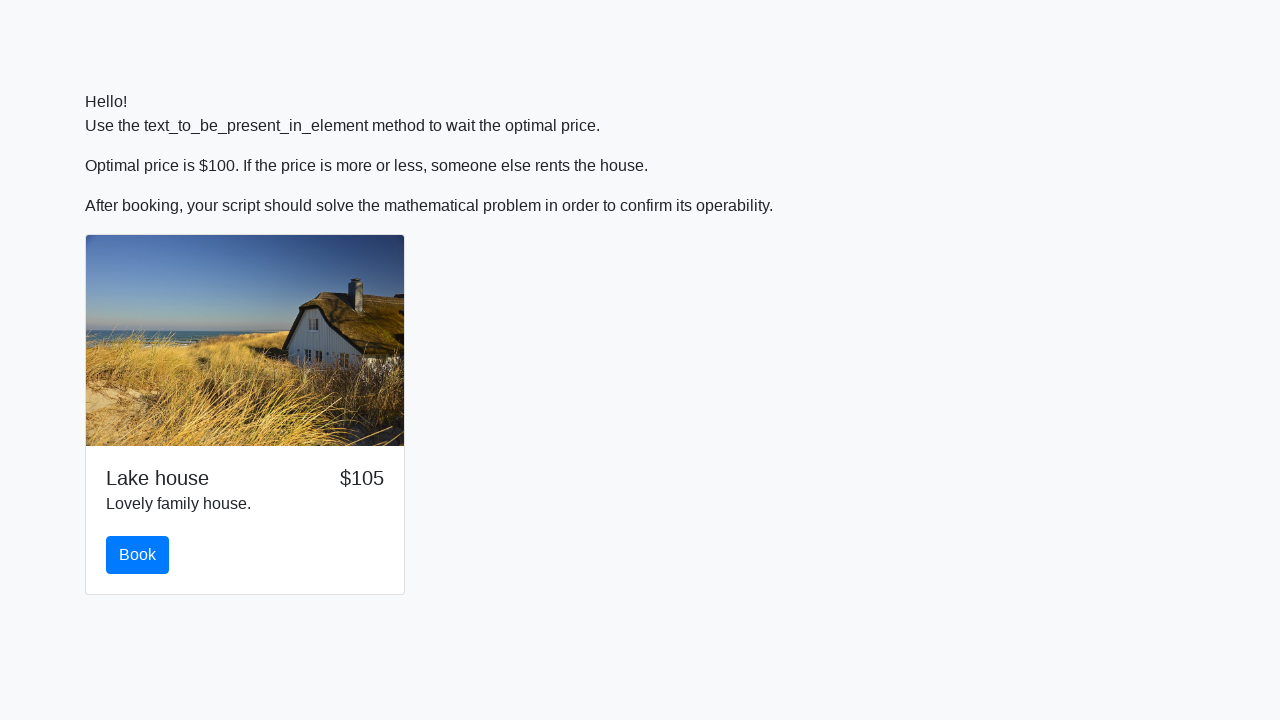

Waited for price element to reach 100
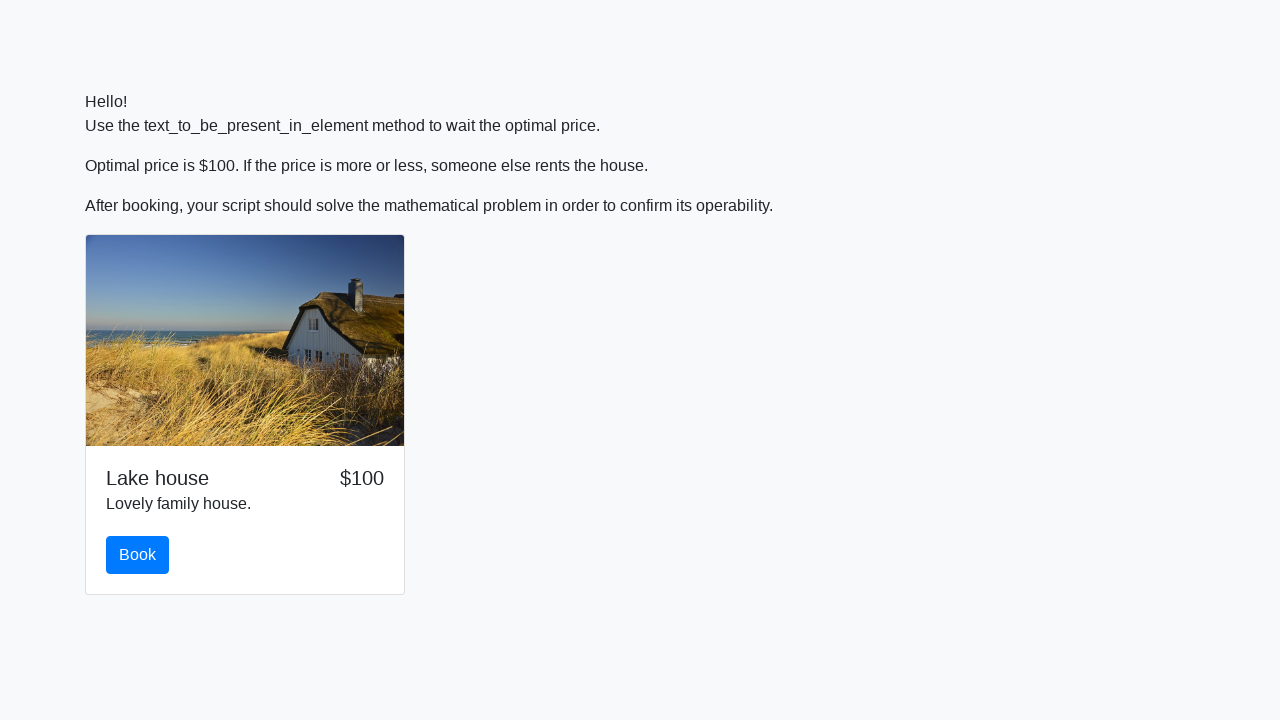

Clicked the book button at (138, 555) on #book
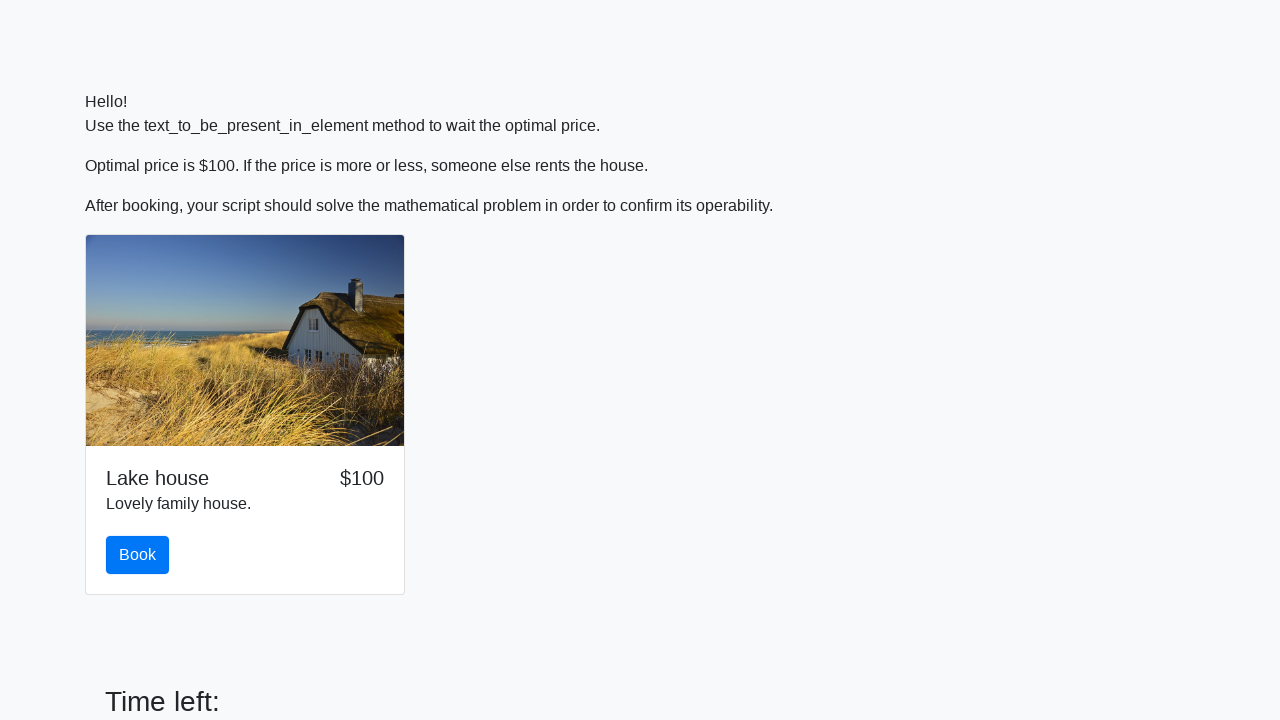

Scrolled down 300 pixels to view the form
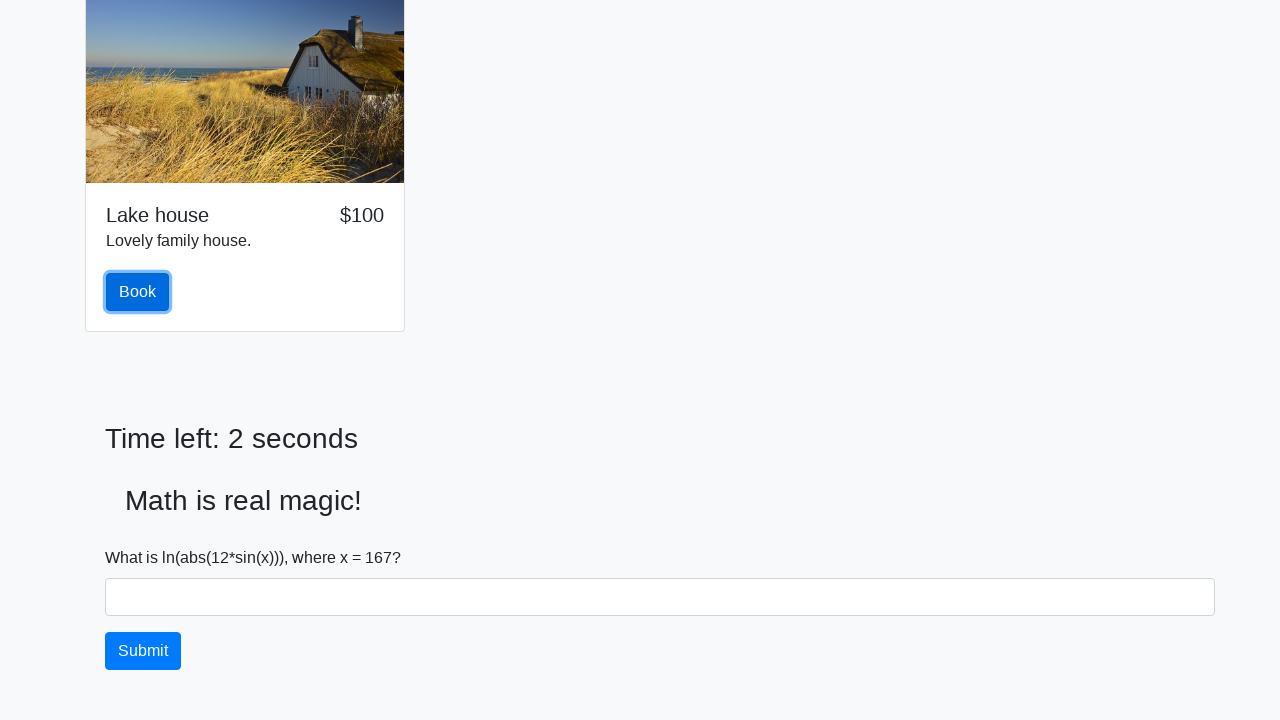

Retrieved input value from #input_value: 167
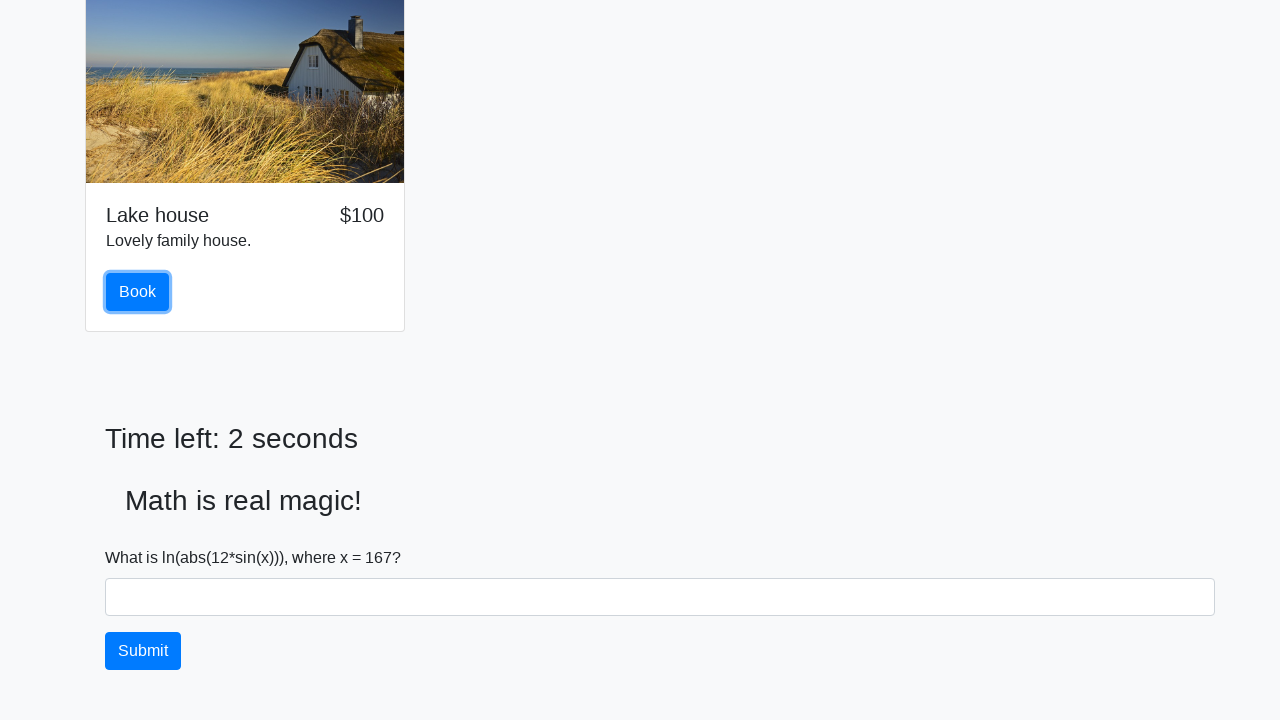

Calculated logarithmic answer: 1.7416237926936986
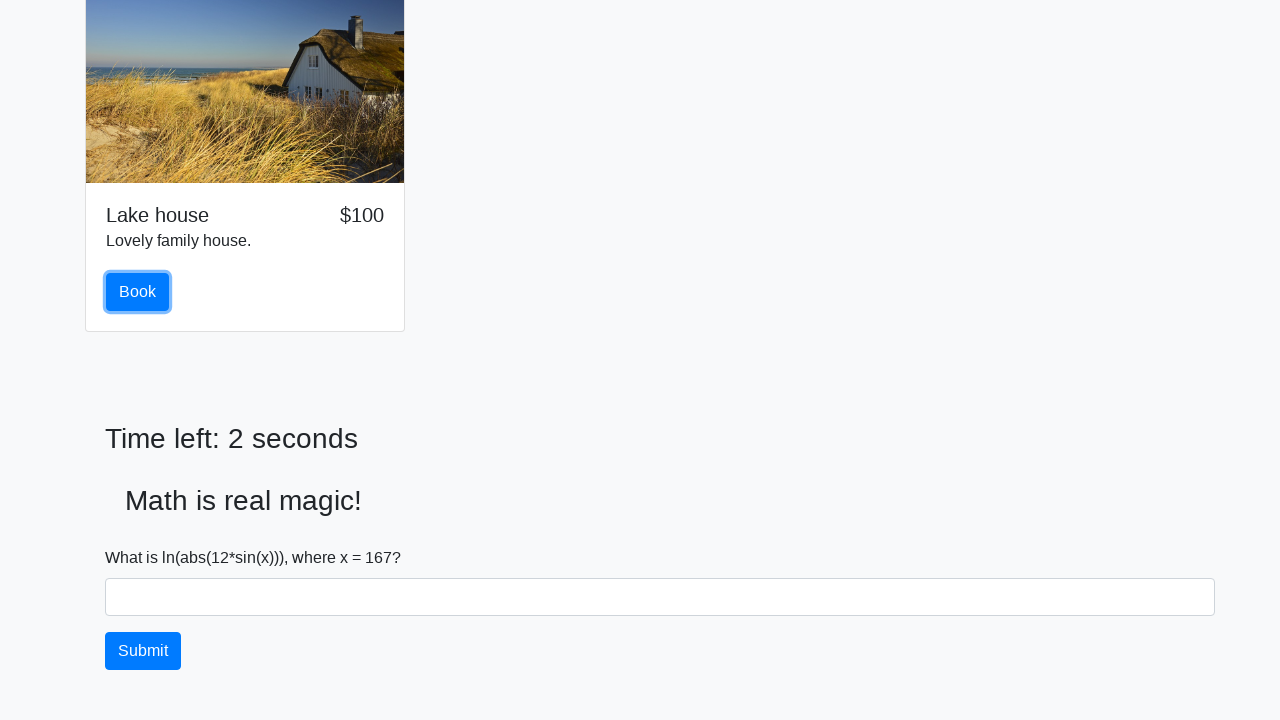

Filled answer field with calculated value: 1.7416237926936986 on #answer
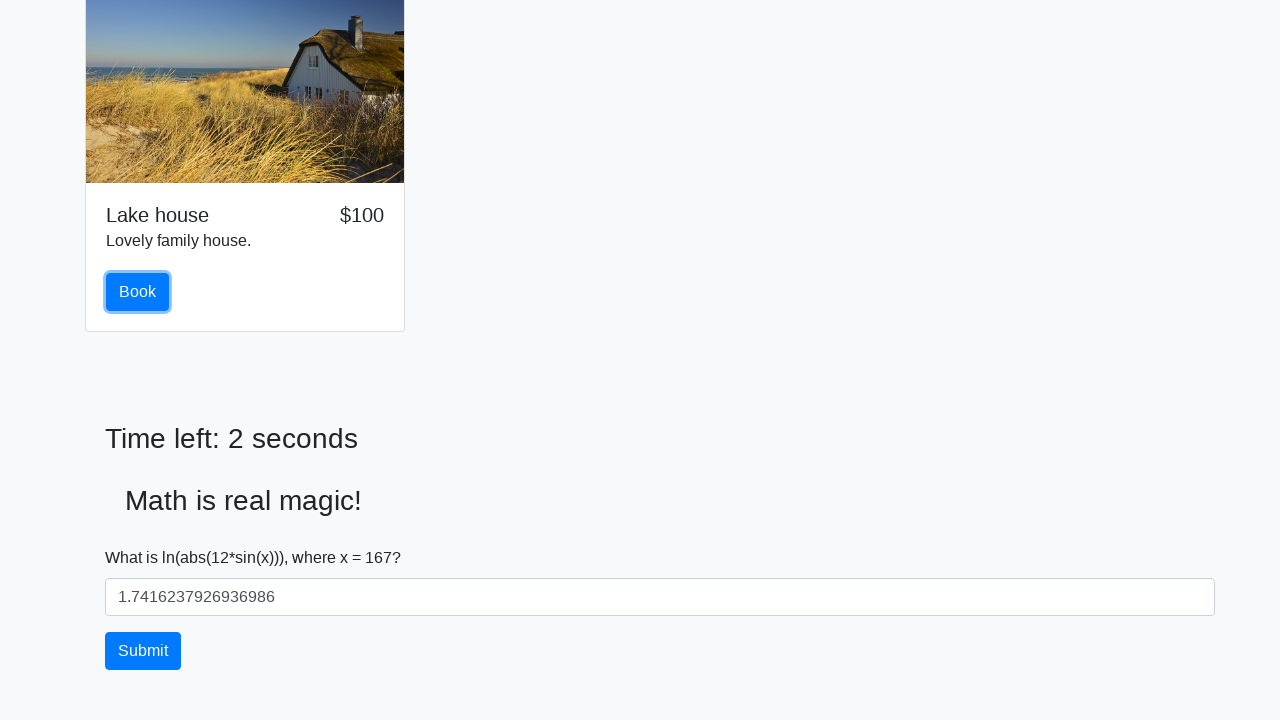

Clicked the solve button at (143, 651) on #solve
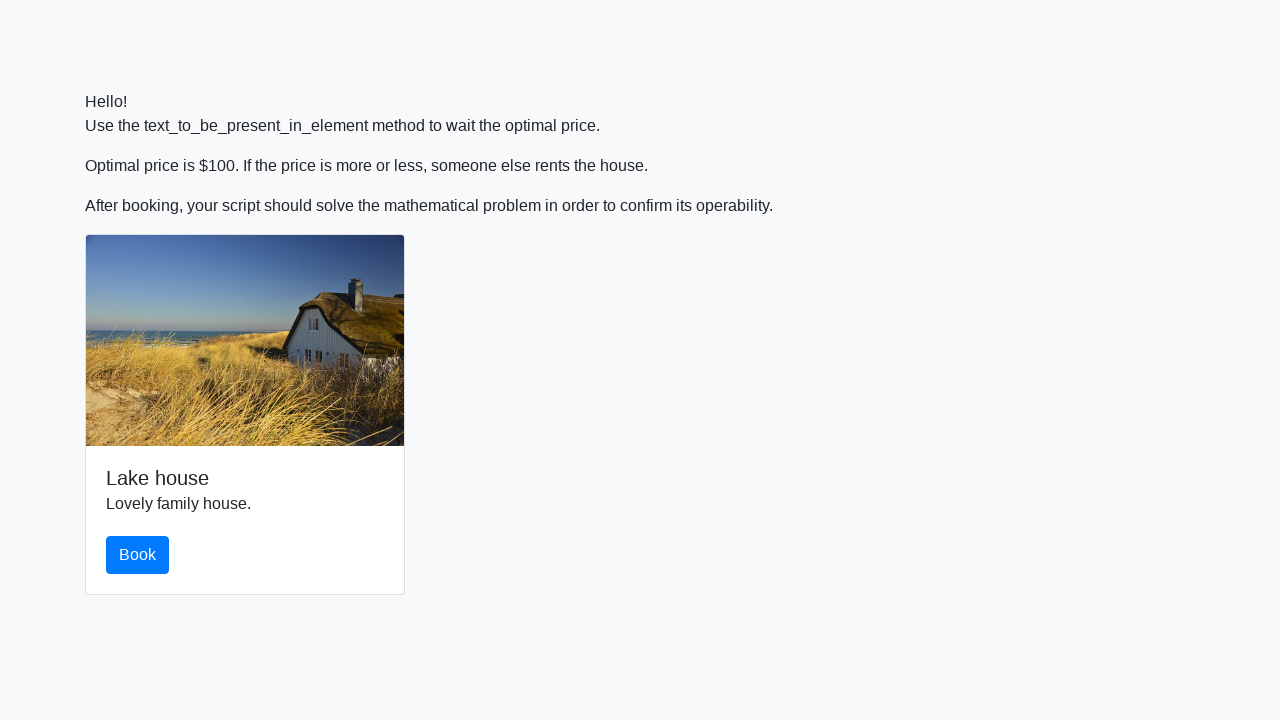

Alert dialog handler registered and accepted
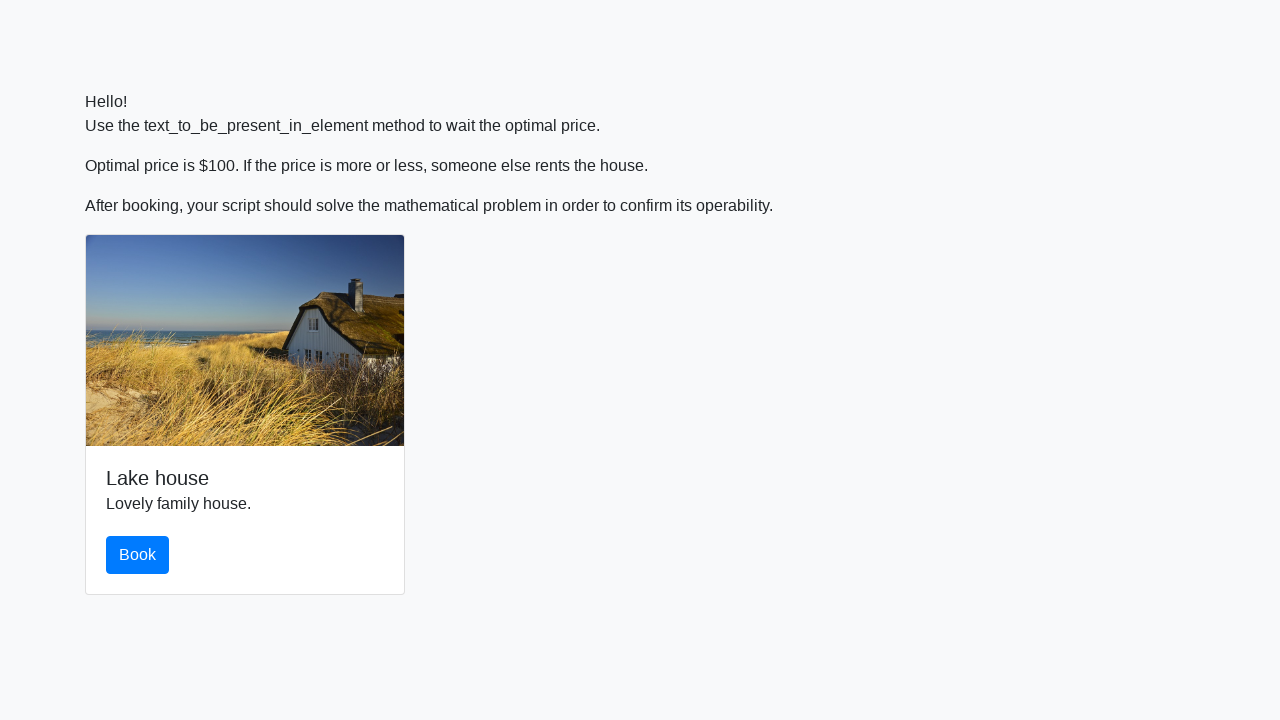

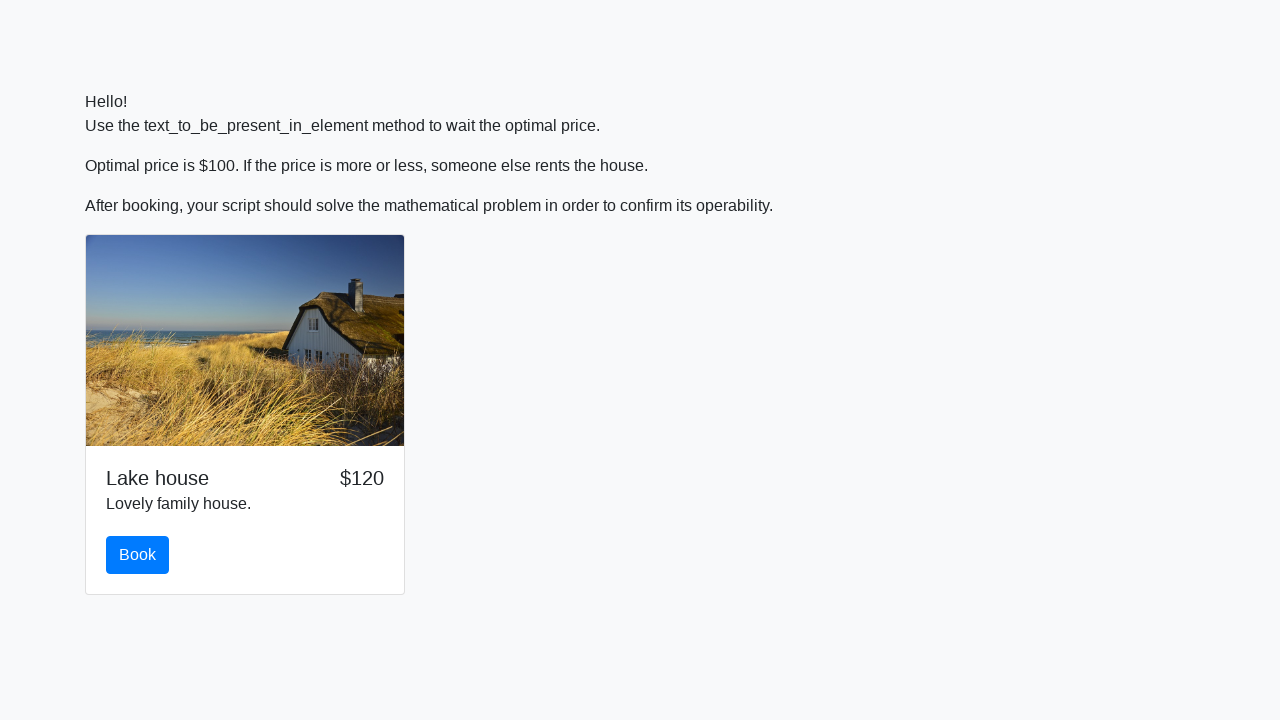